Tests vertical scrolling functionality on the Selenium website by scrolling down and then back up using JavaScript executor

Starting URL: https://www.selenium.dev/

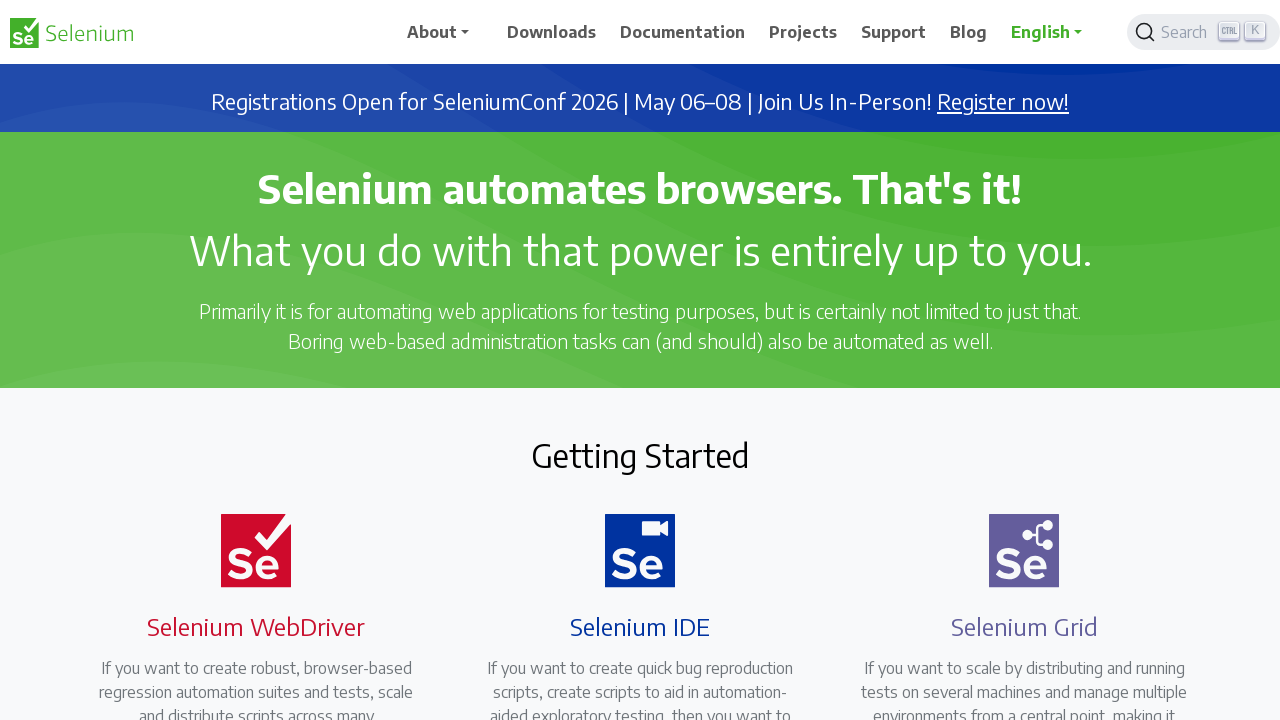

Navigated to Selenium website homepage
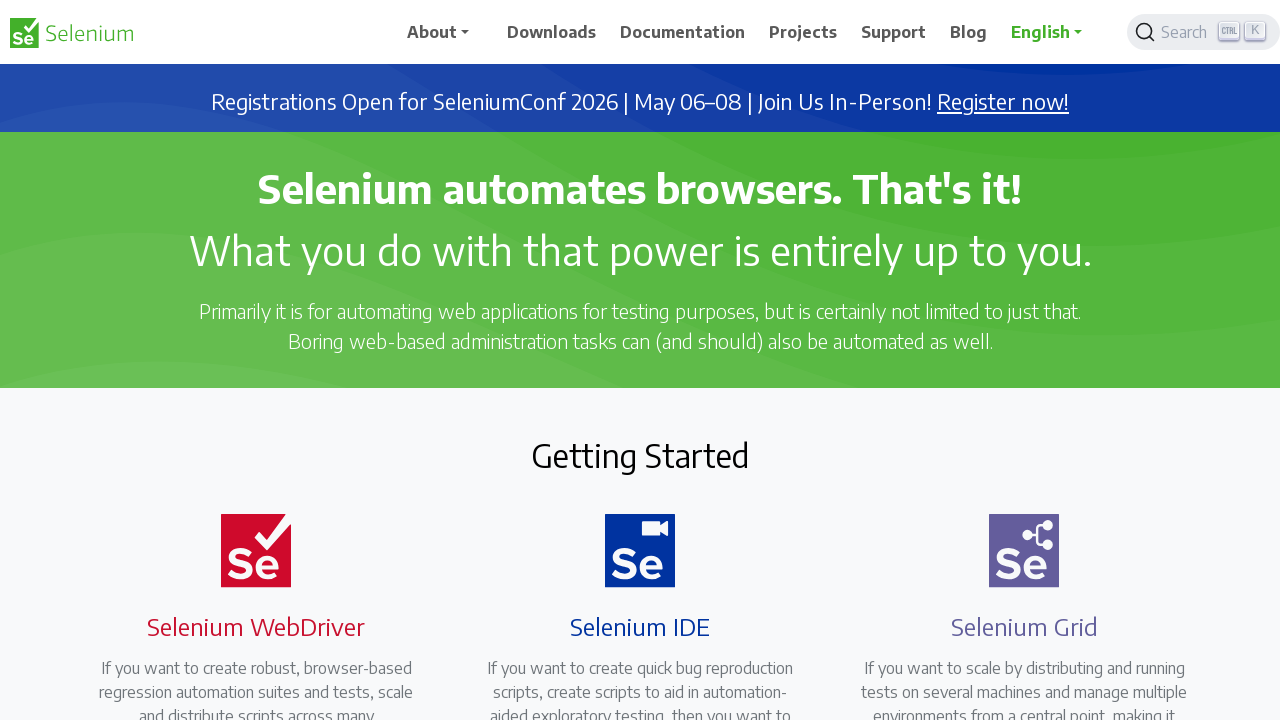

Scrolled down 300 pixels vertically
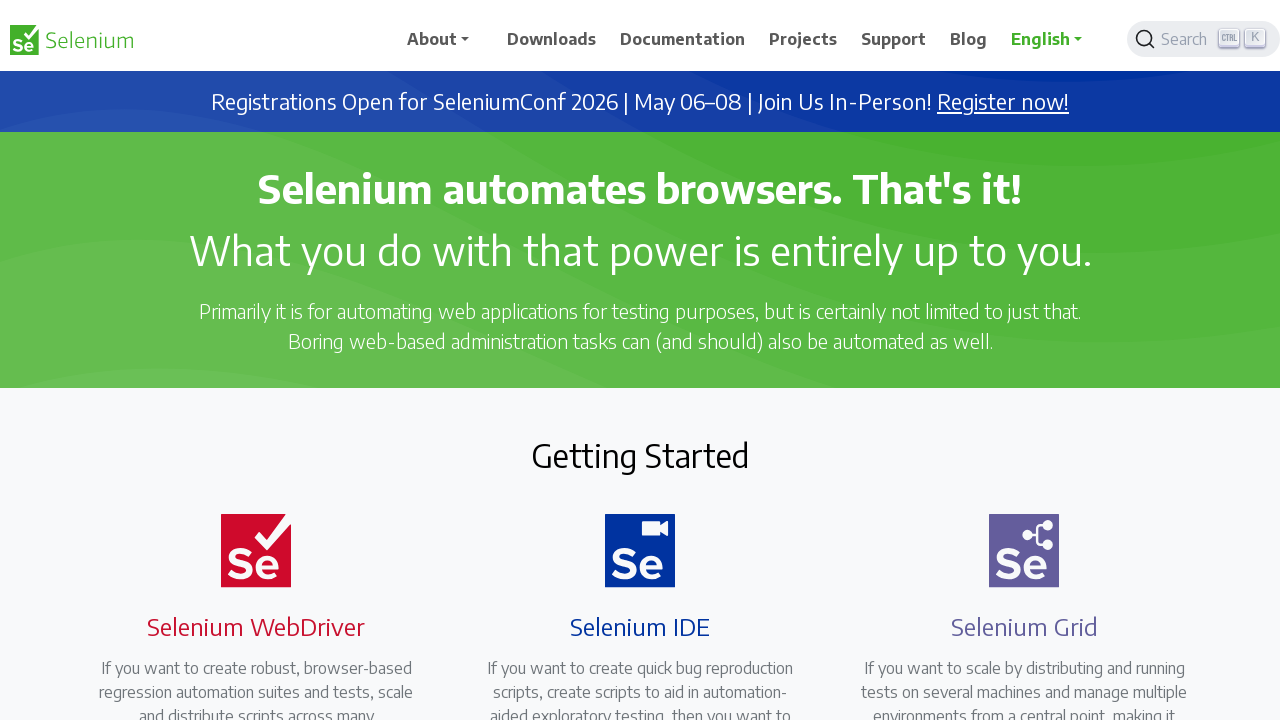

Waited 3 seconds for page to stabilize
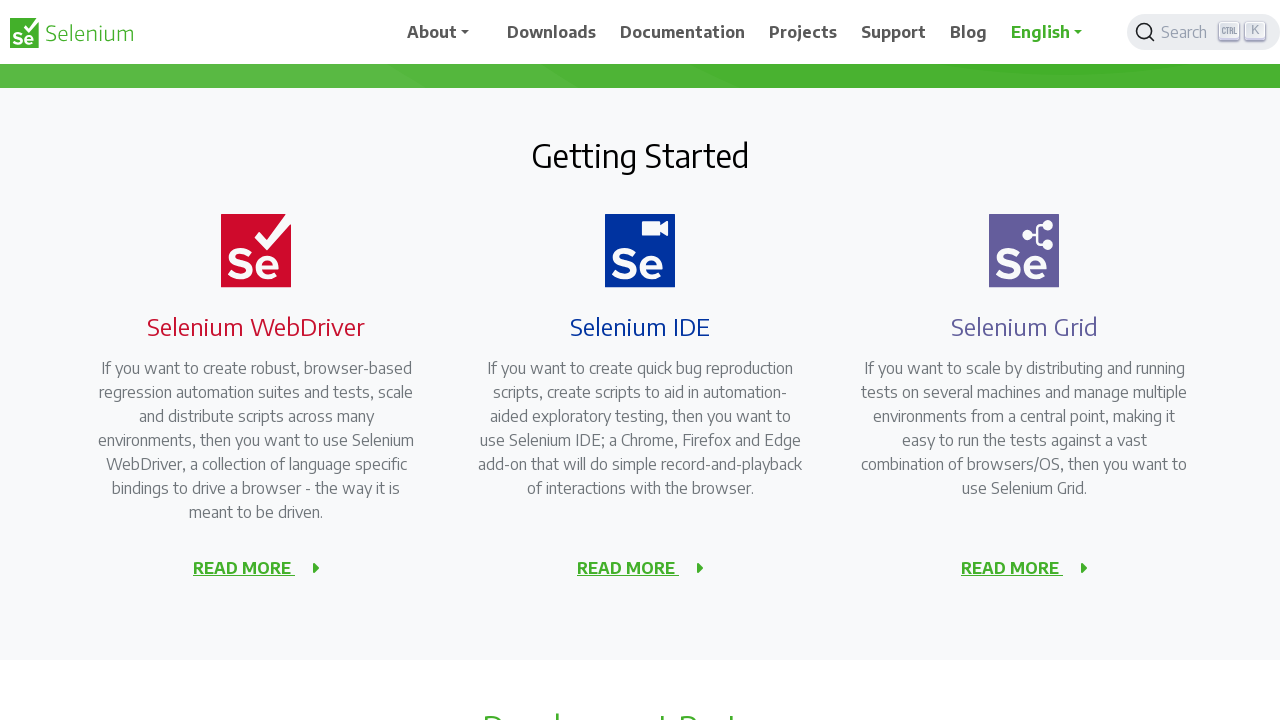

Scrolled down another 300 pixels to 600 pixels total
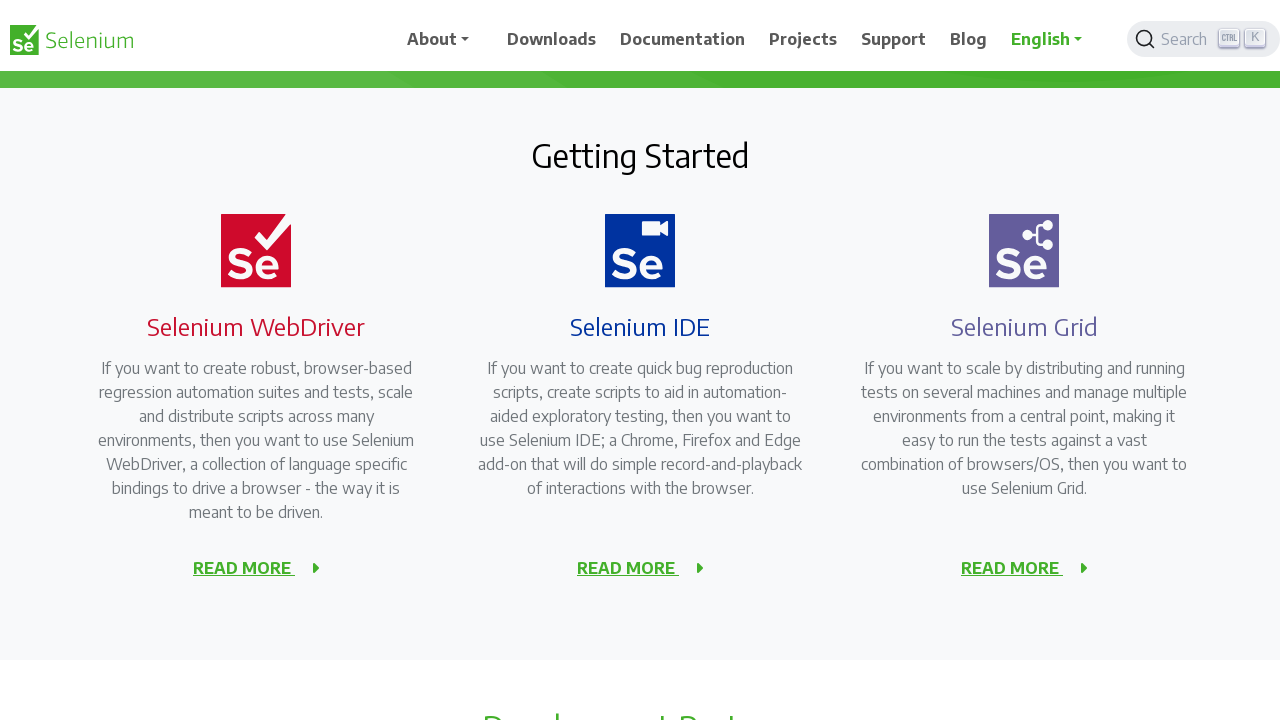

Waited 4 seconds for page to stabilize
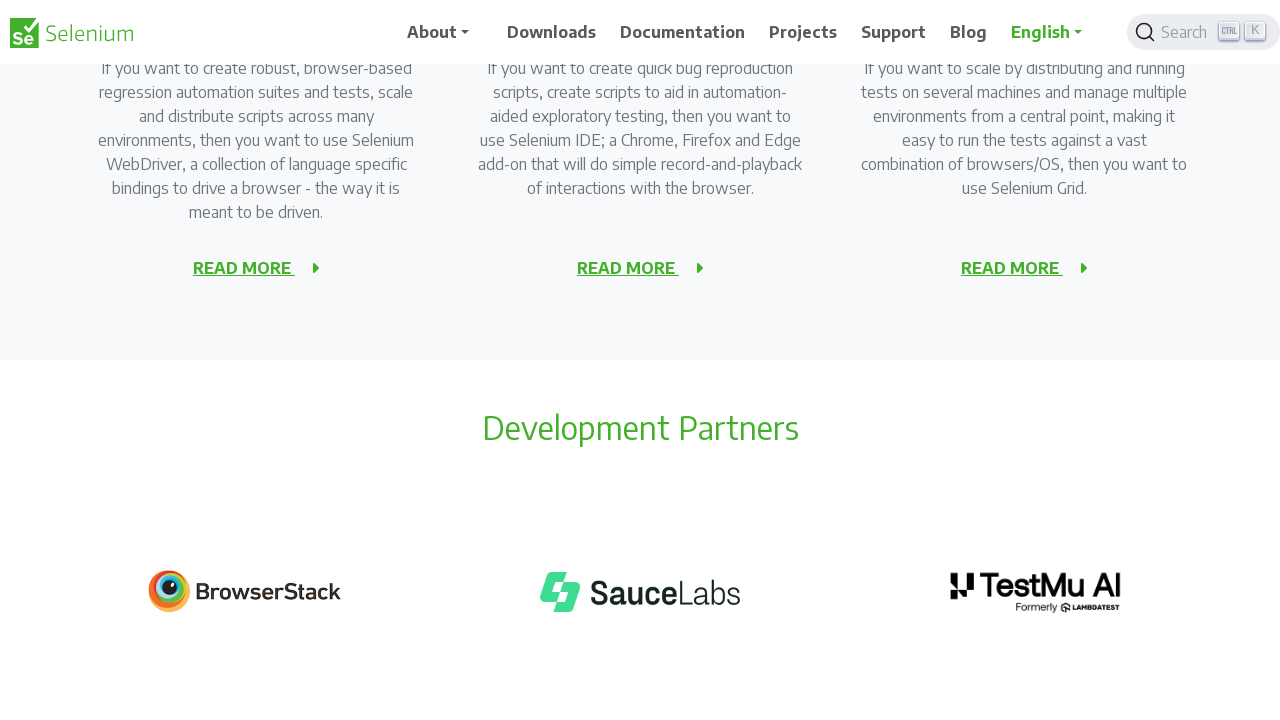

Scrolled back up 300 pixels to original position
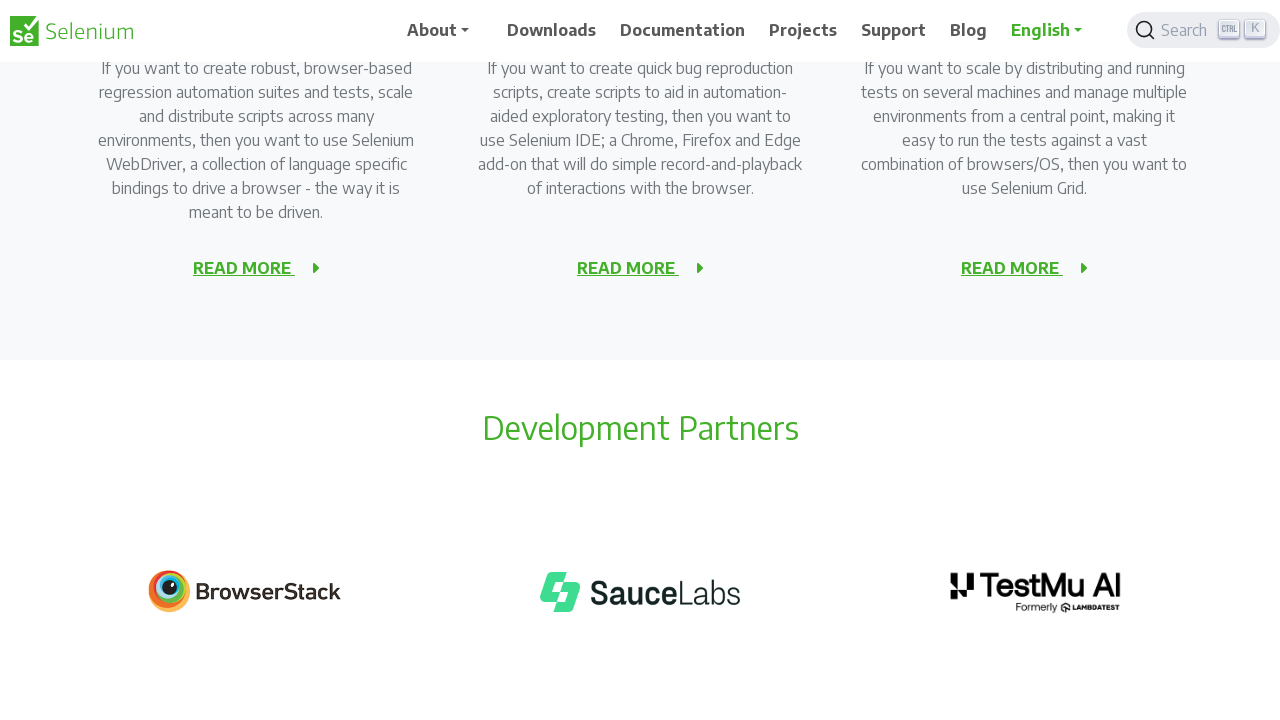

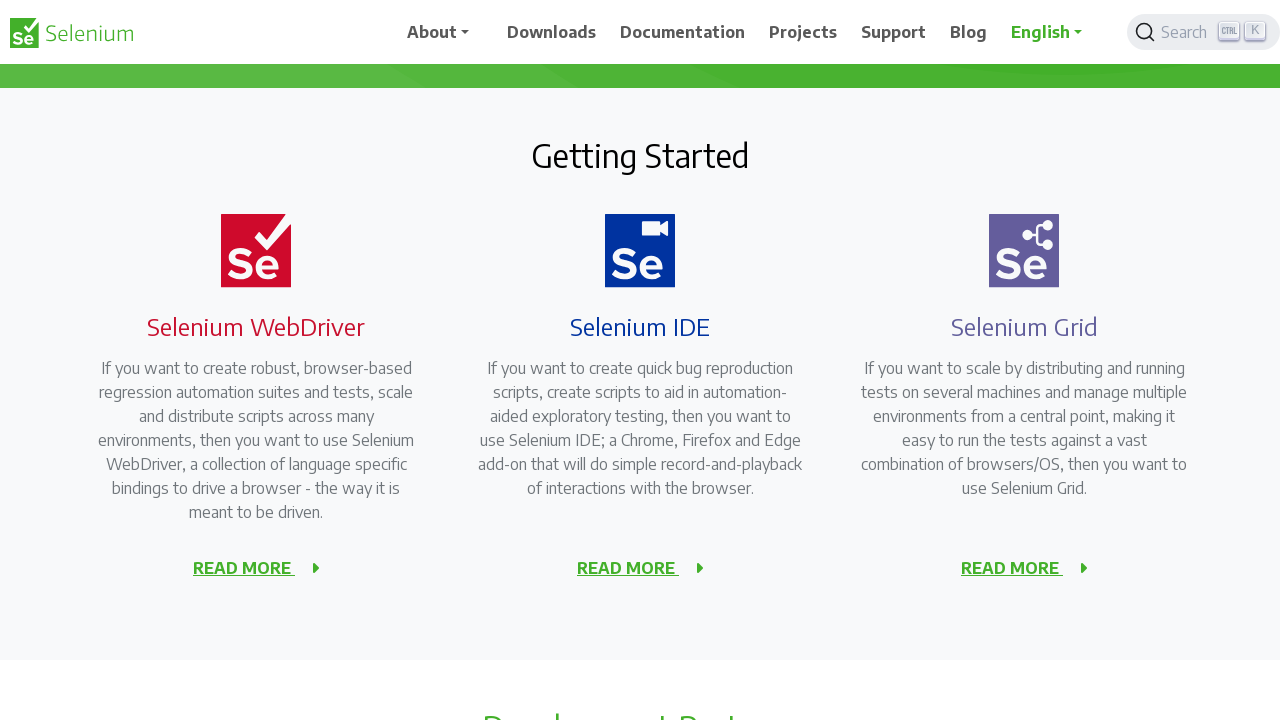